Tests table sorting functionality by clicking on a column header, verifying the data is sorted, and finding the price of a specific item (Beans)

Starting URL: https://rahulshettyacademy.com/seleniumPractise/#/offers

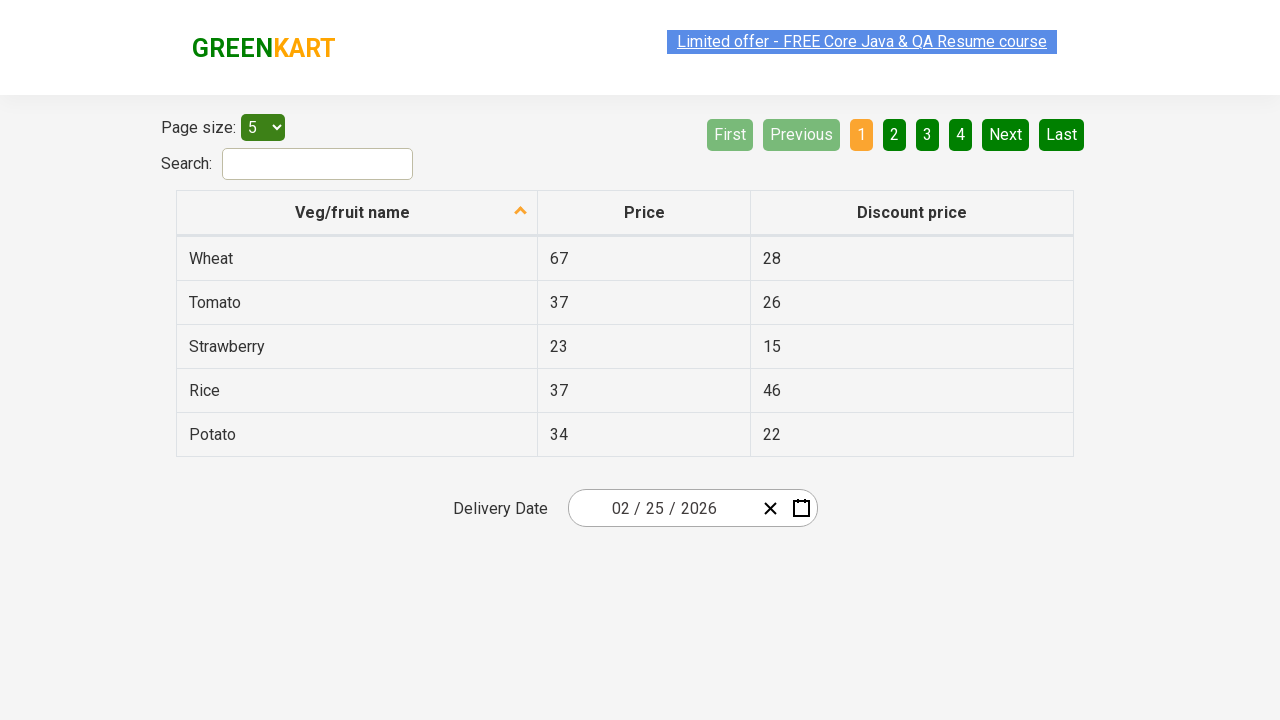

Clicked first column header to sort table at (357, 213) on xpath=//tr/th[1]
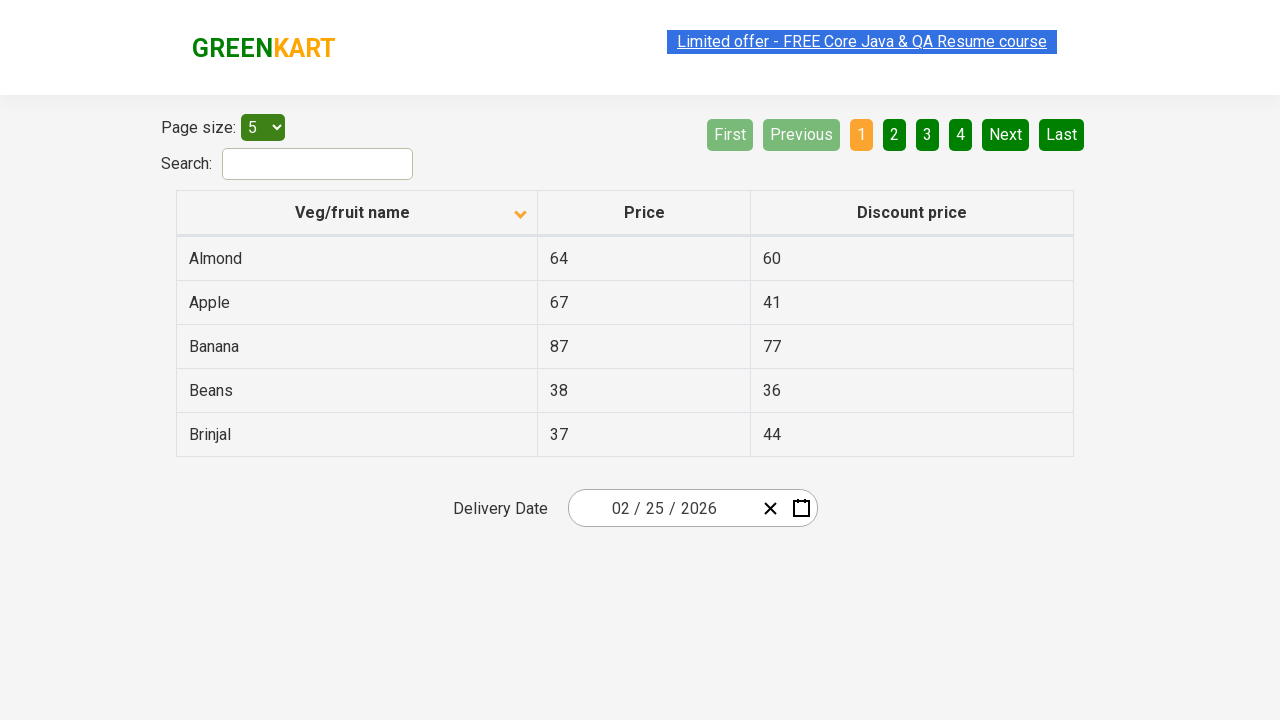

Waited for table to complete sorting
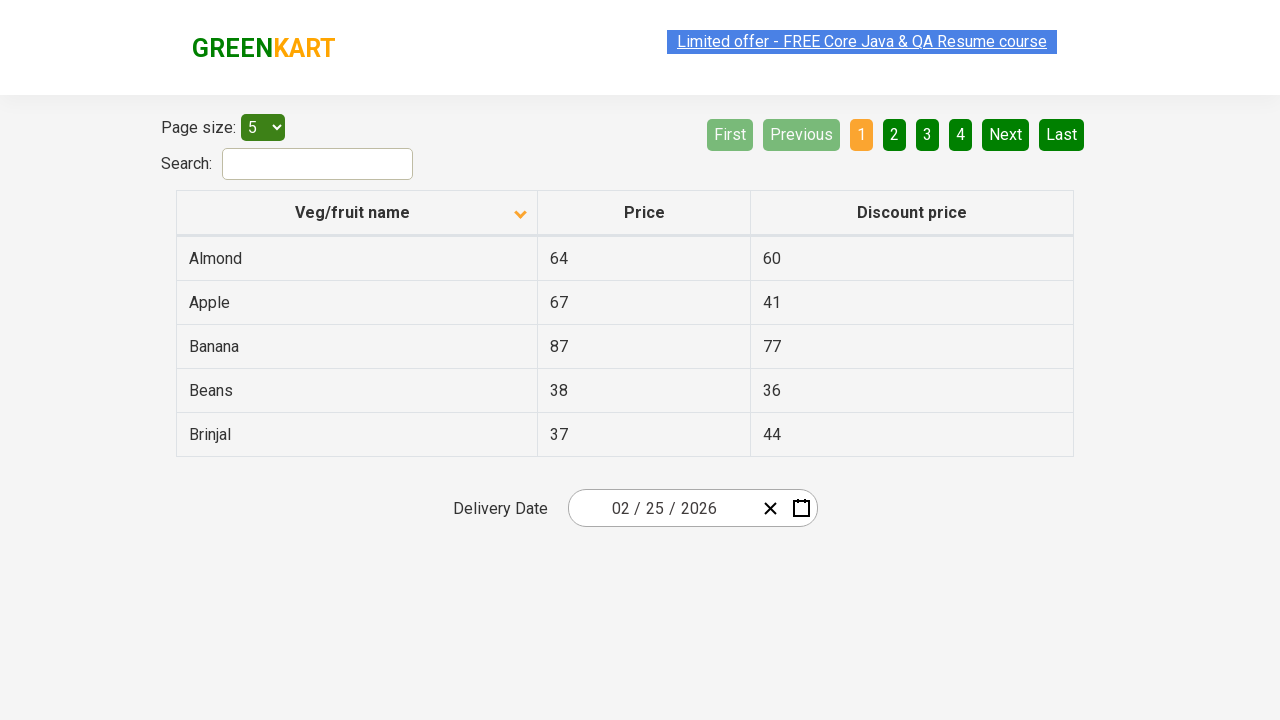

Retrieved all elements from first column
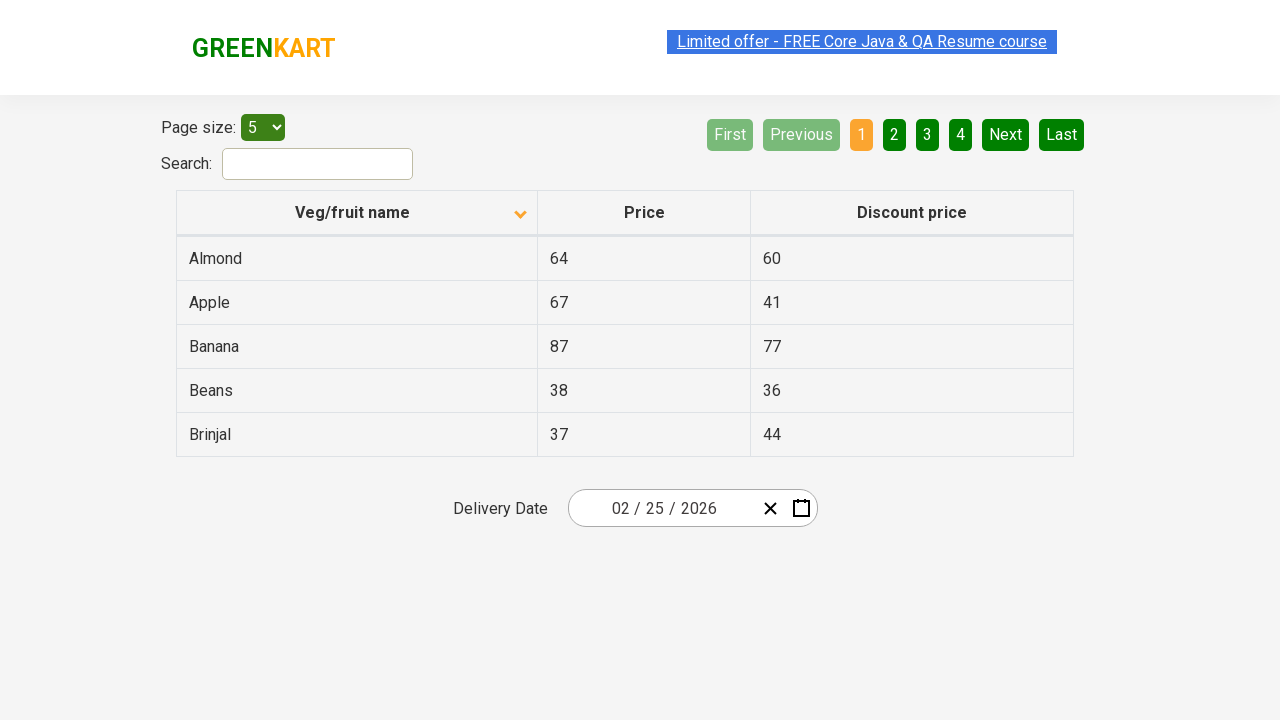

Extracted text content from all first column elements
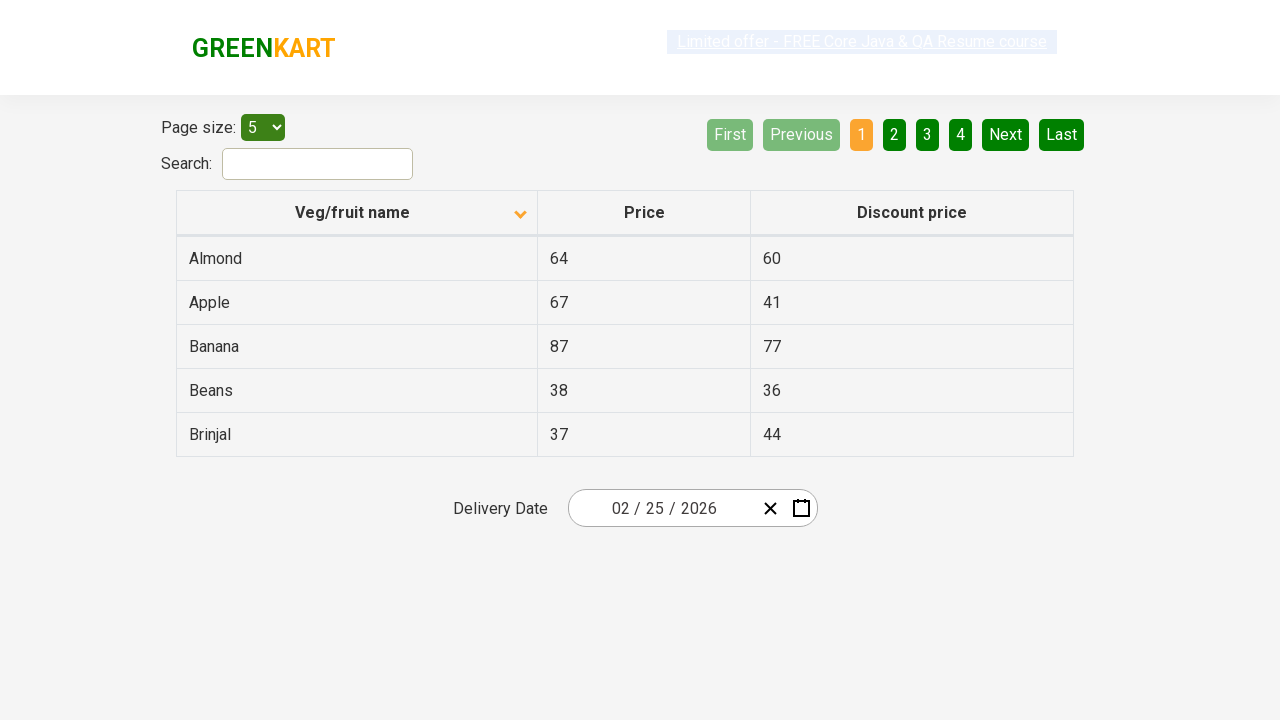

Created sorted version of the list for comparison
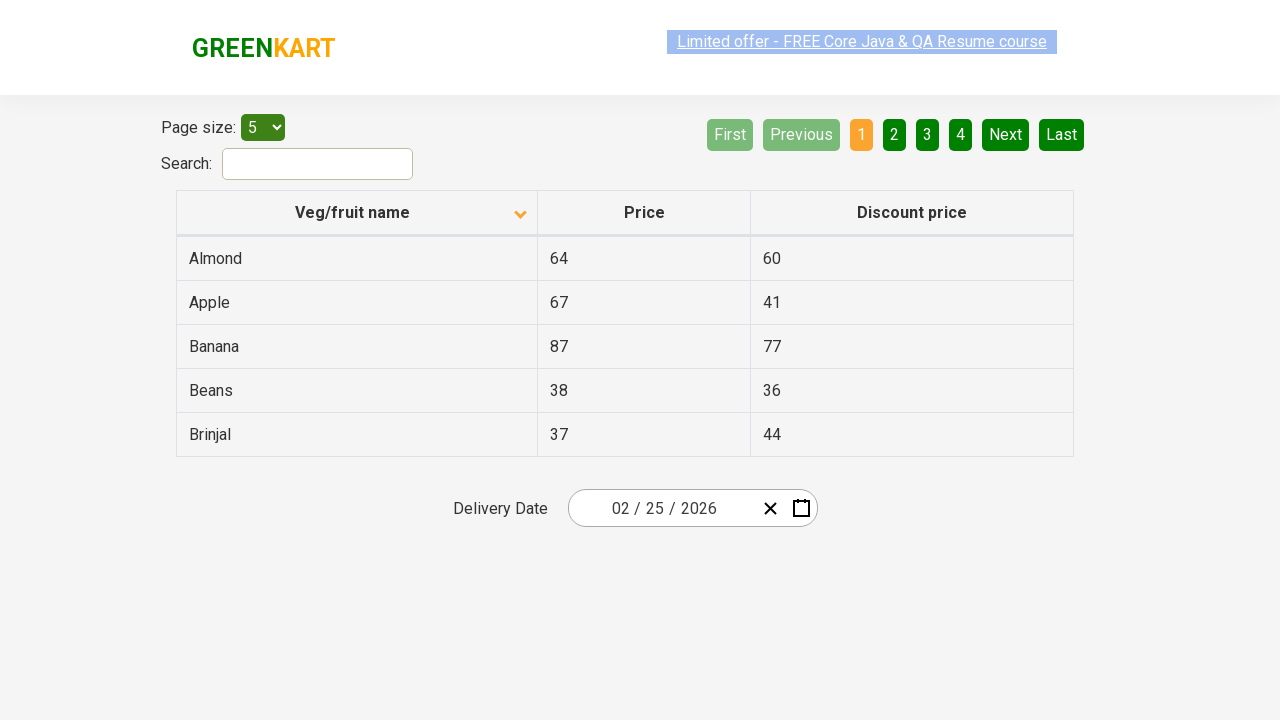

Verified that table is properly sorted in ascending order
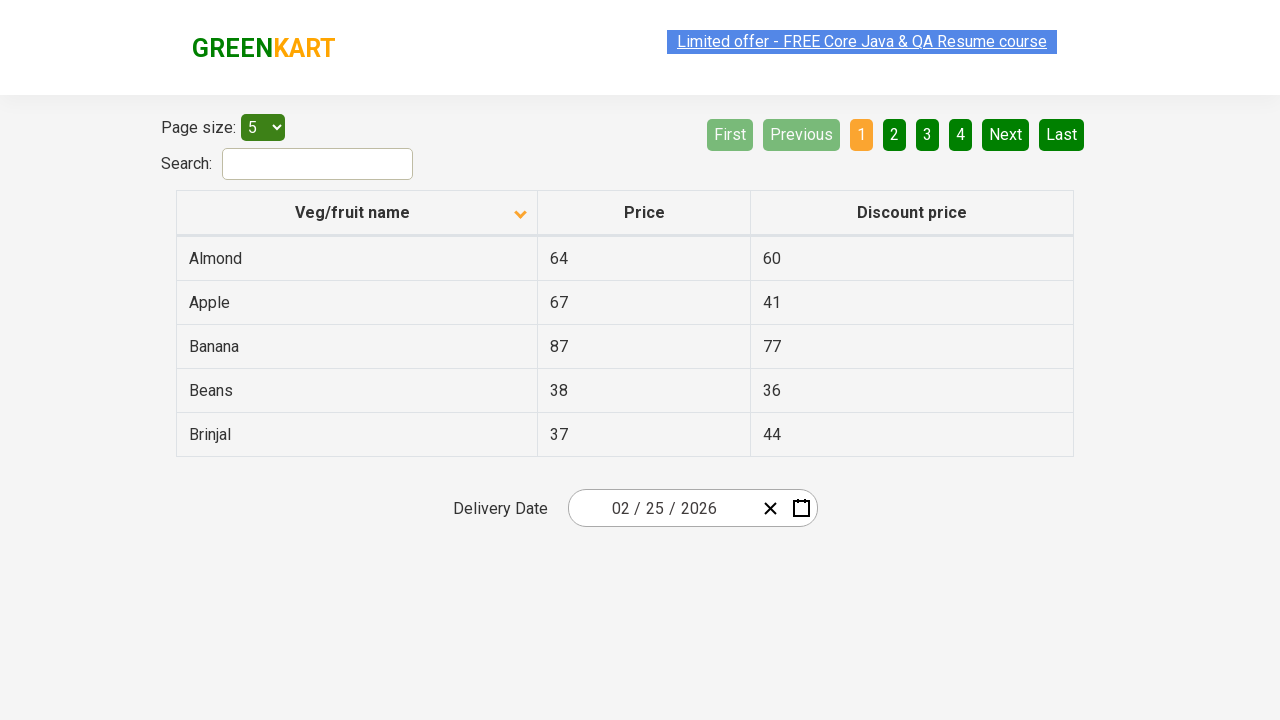

Located row containing 'Beans' product
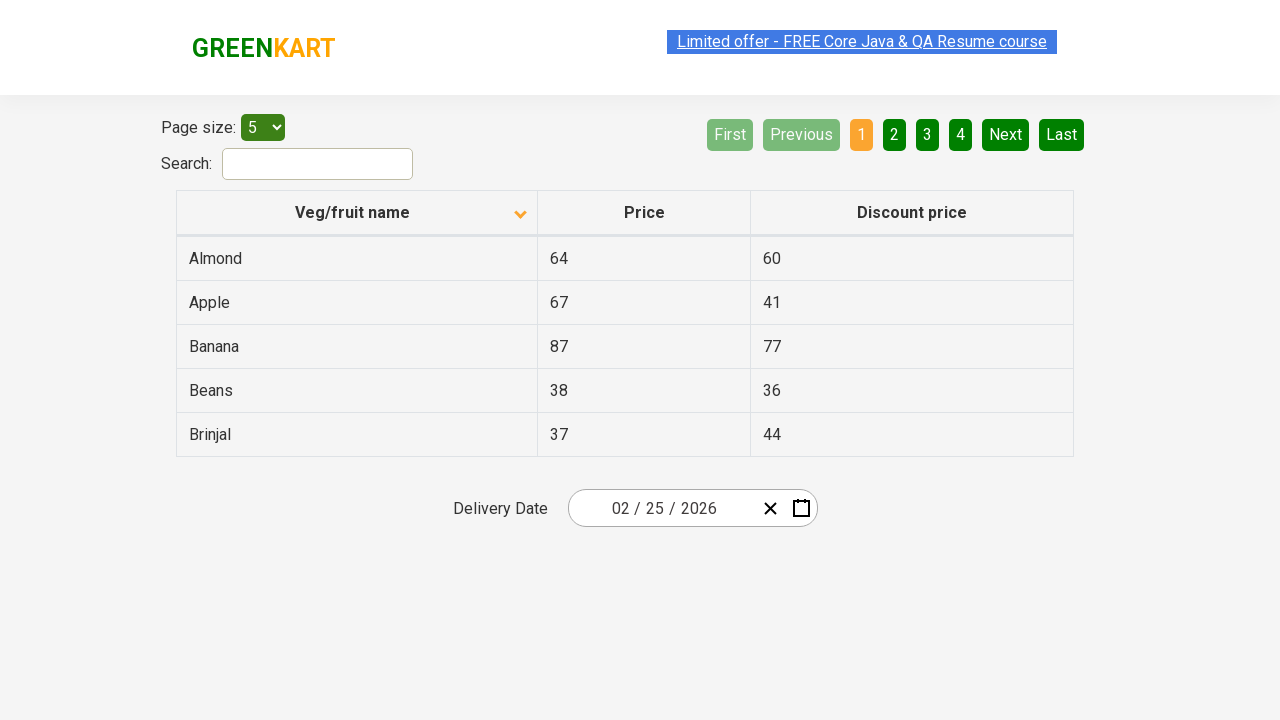

Found Beans product and extracted price: 38
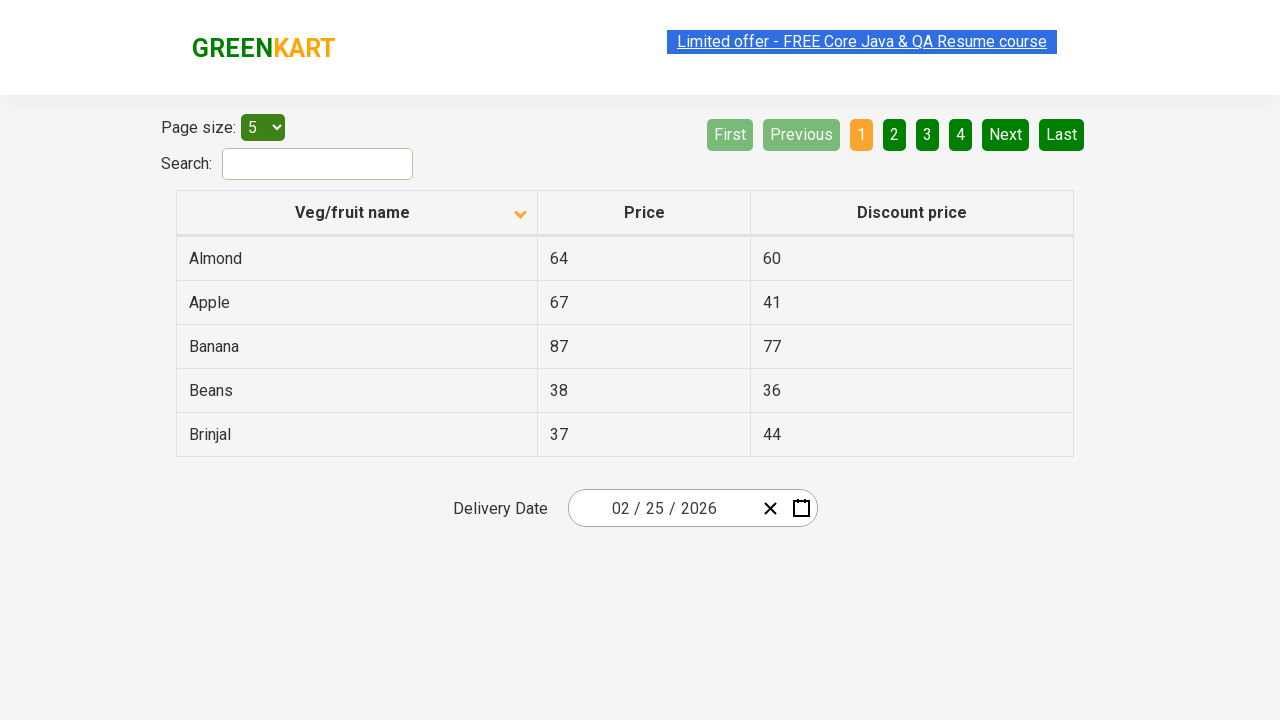

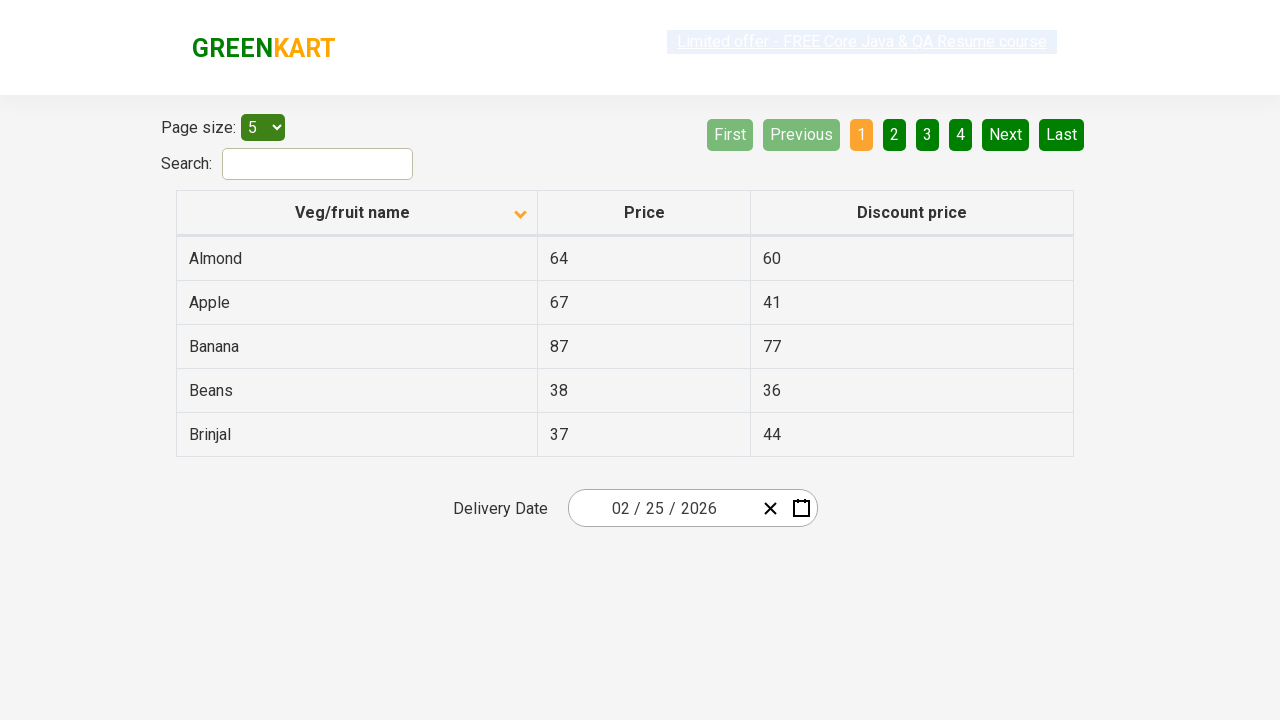